Tests the banking project manager flow by clicking Manager Login, adding a new customer with form fields, and verifying the customer appears in the search results.

Starting URL: https://www.globalsqa.com/angularJs-protractor/BankingProject/#/login

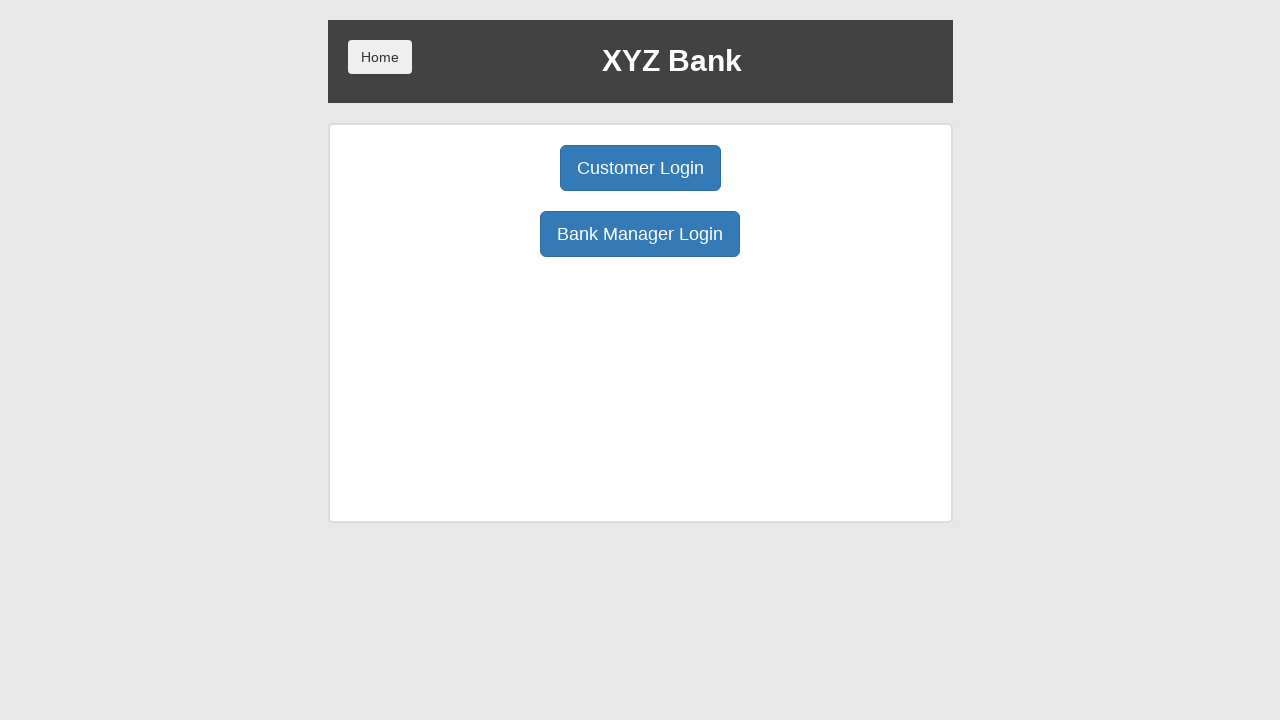

Clicked Manager Login button at (640, 234) on button[ng-click='manager()']
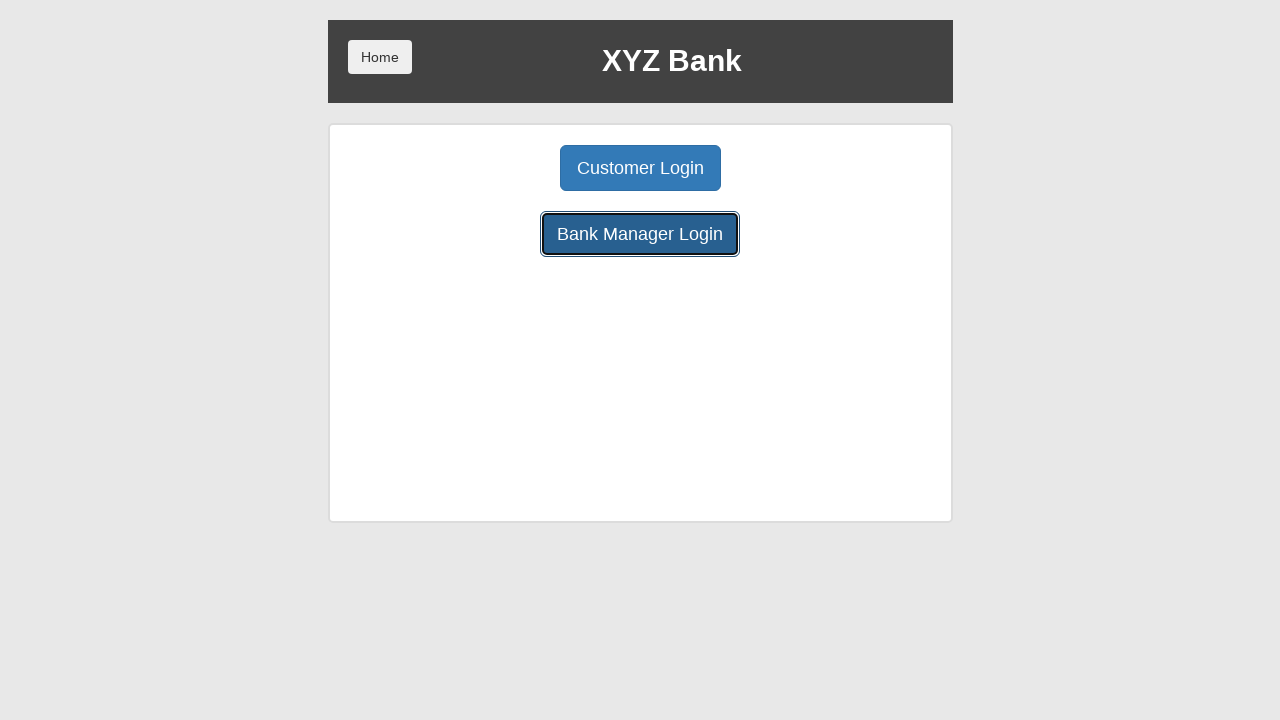

Clicked Add Customer button at (502, 168) on button[ng-click='addCust()']
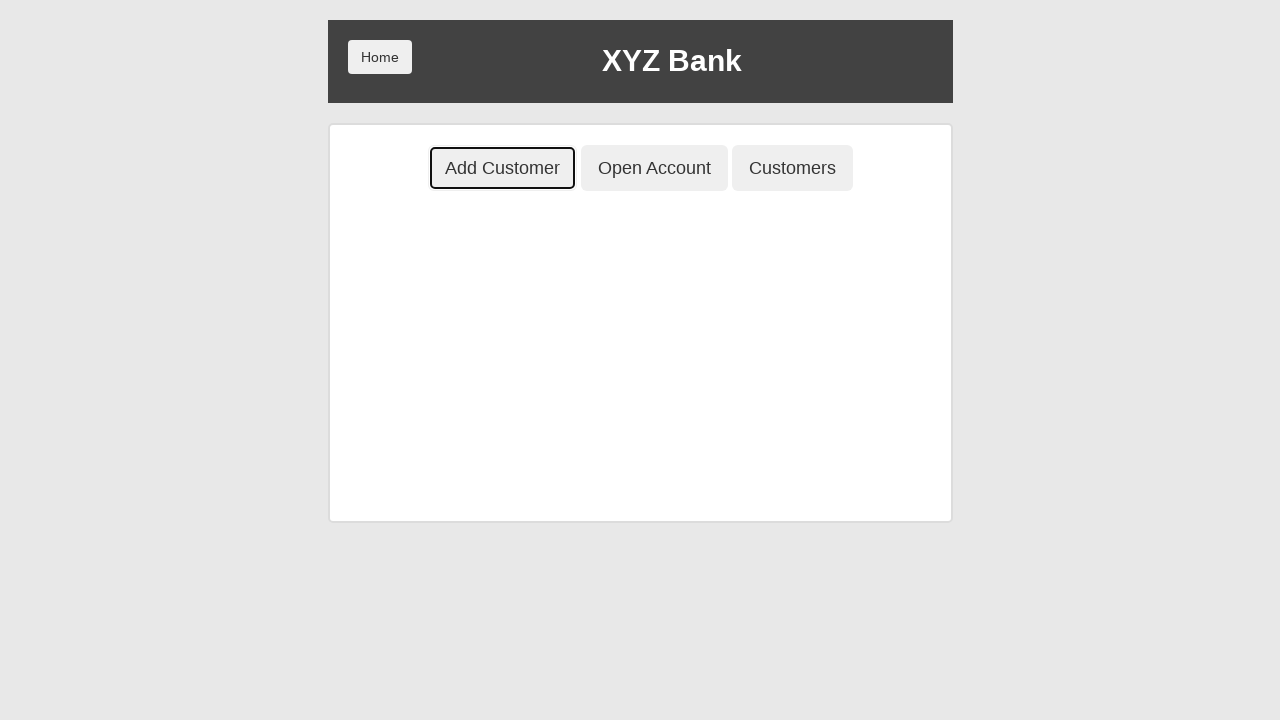

Filled First Name field with 'JohnTest' on input[ng-model='fName']
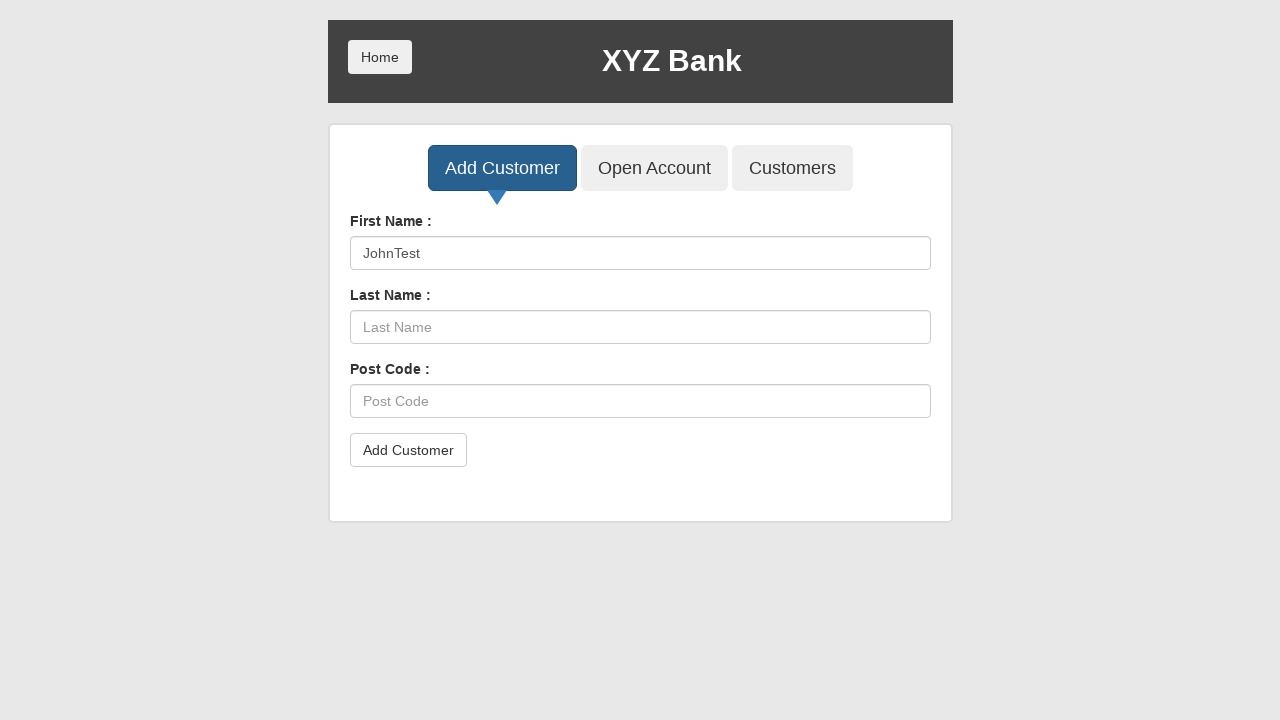

Filled Last Name field with 'DoeTest' on input[ng-model='lName']
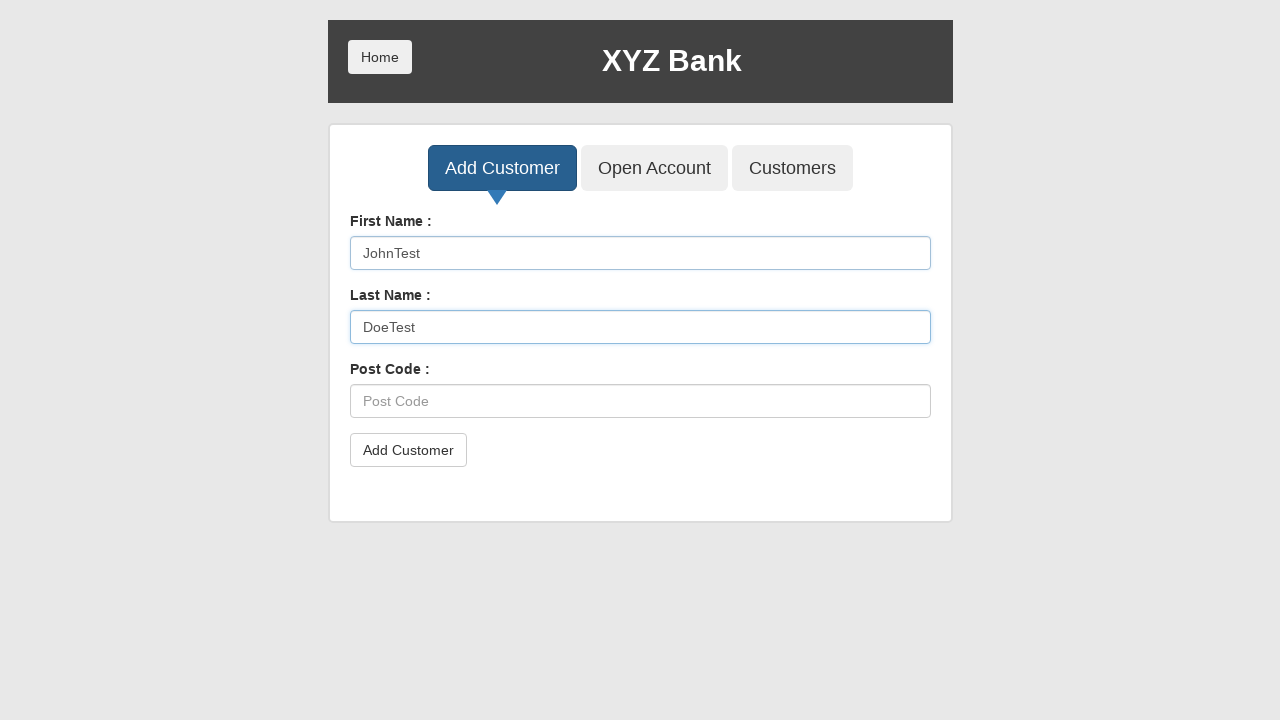

Filled Post Code field with '12345' on input[ng-model='postCd']
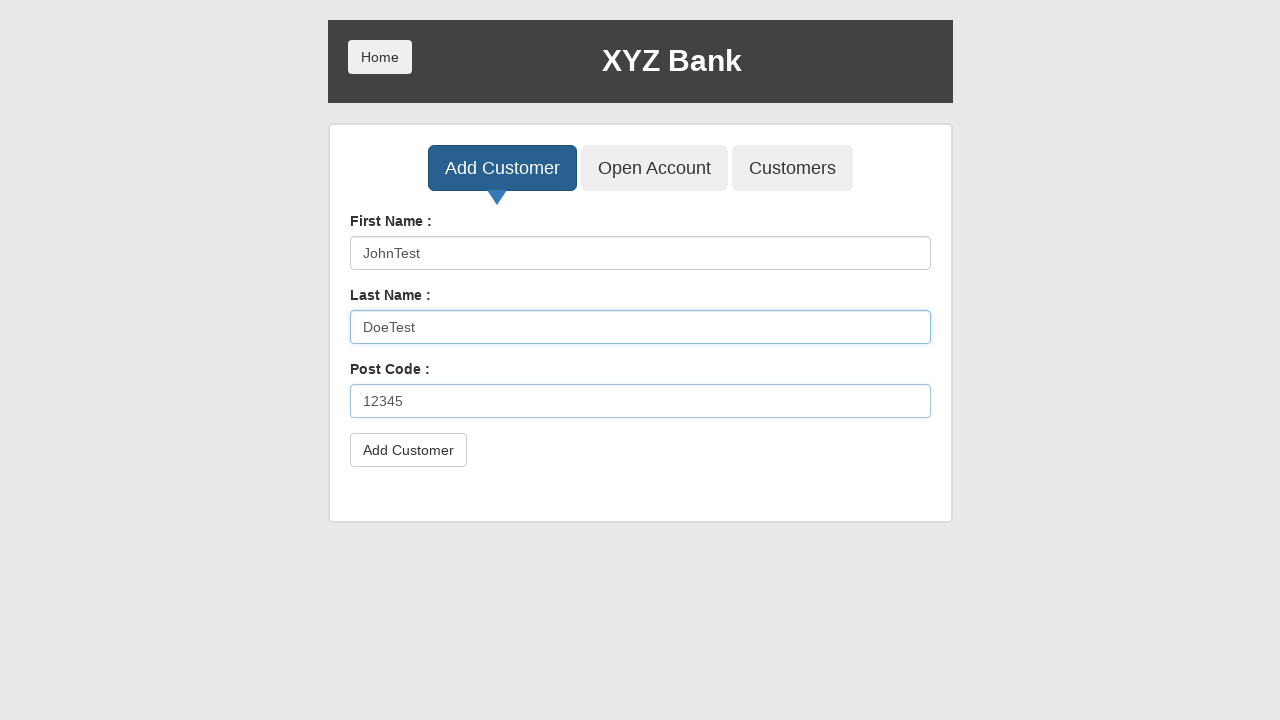

Clicked submit button to create customer at (408, 450) on button[type='submit']
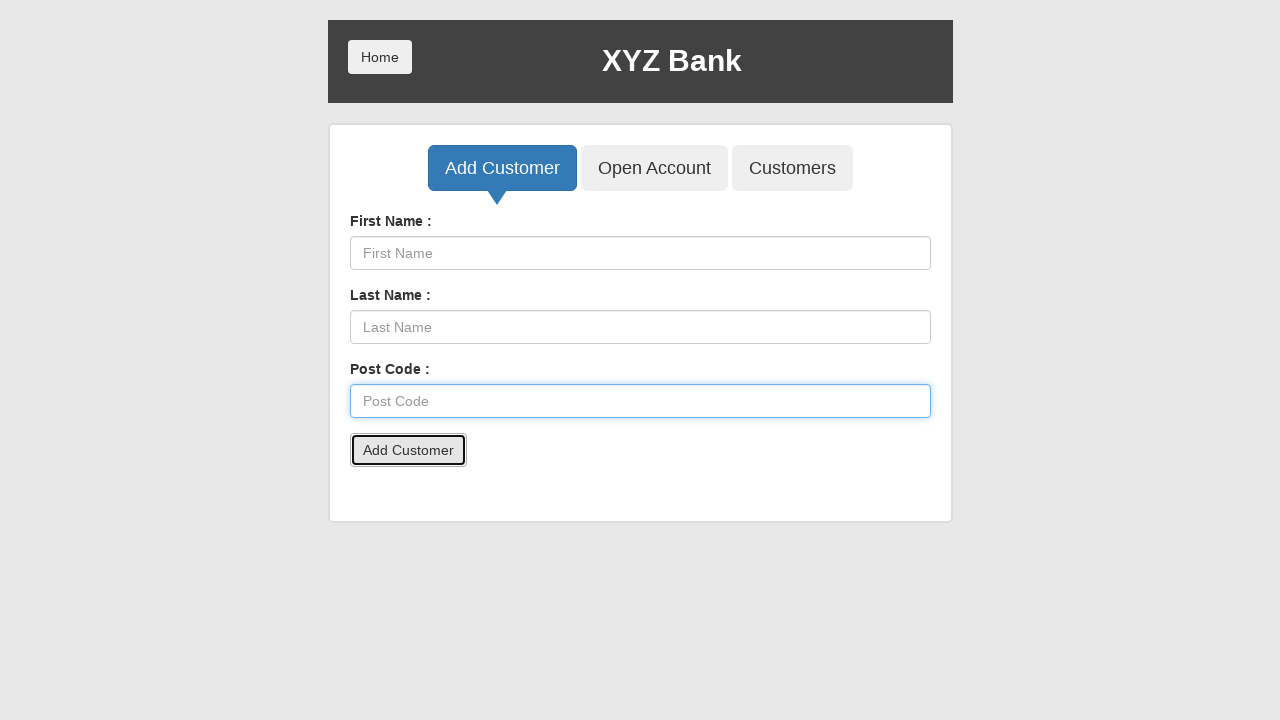

Accepted alert dialog and waited for 500ms
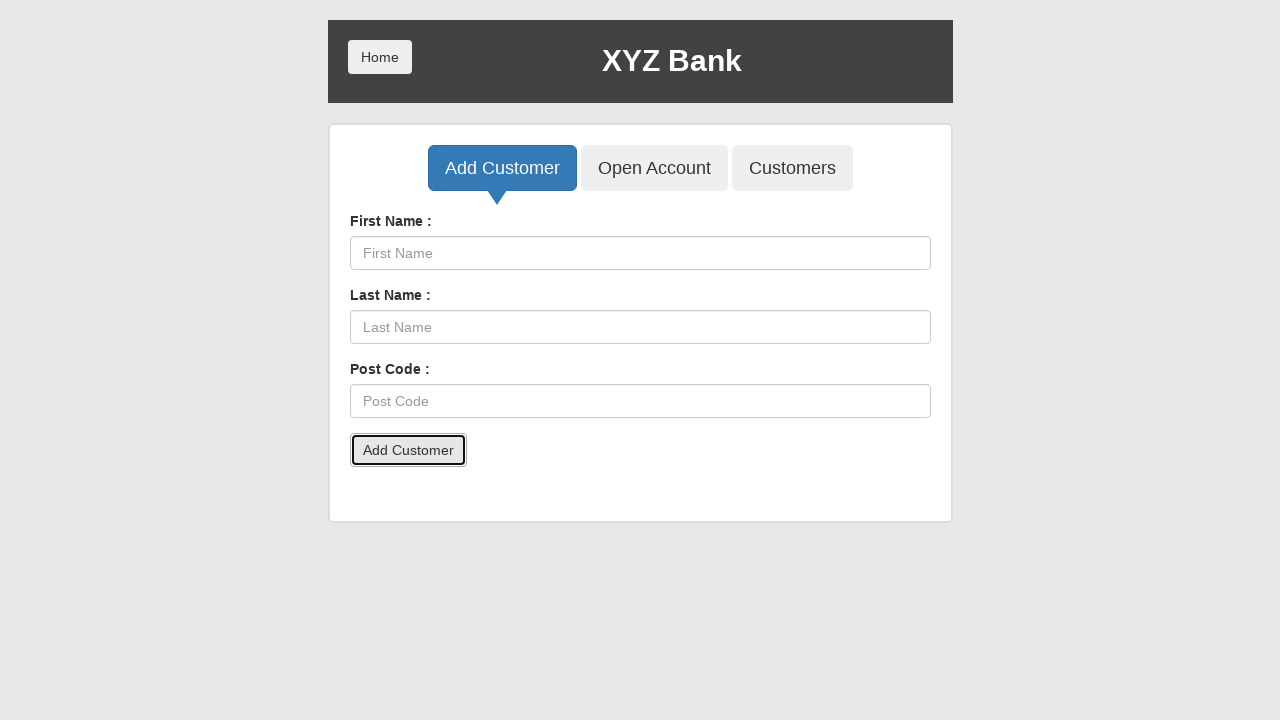

Clicked Customers button to view customer list at (792, 168) on button[ng-click='showCust()']
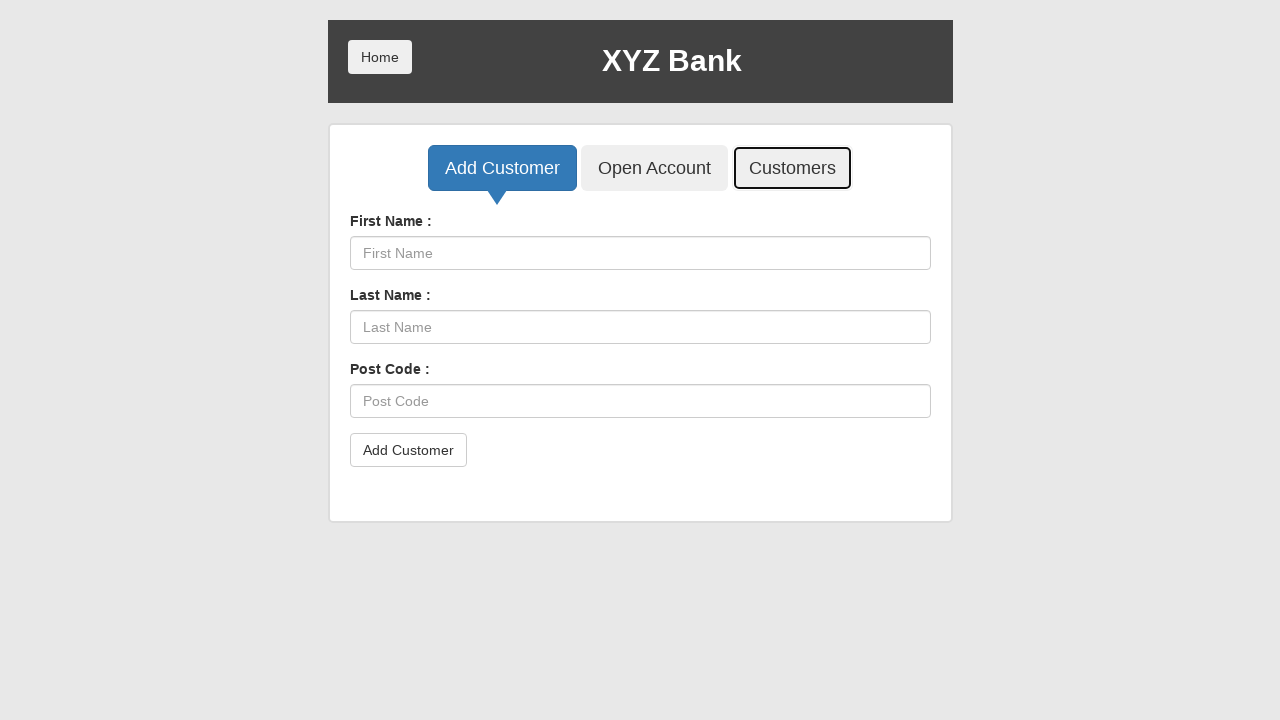

Searched for customer 'JohnTest' in search field on input[ng-model='searchCustomer']
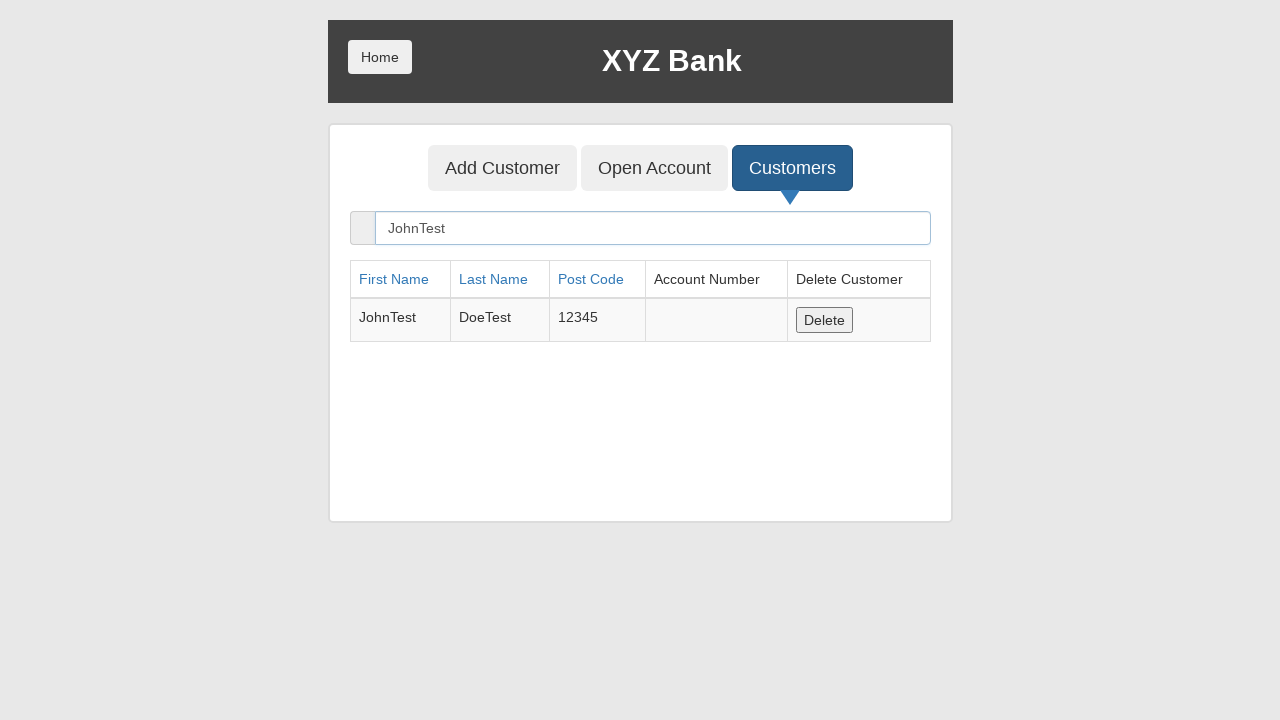

Verified customer appears in table - found last row in tbody
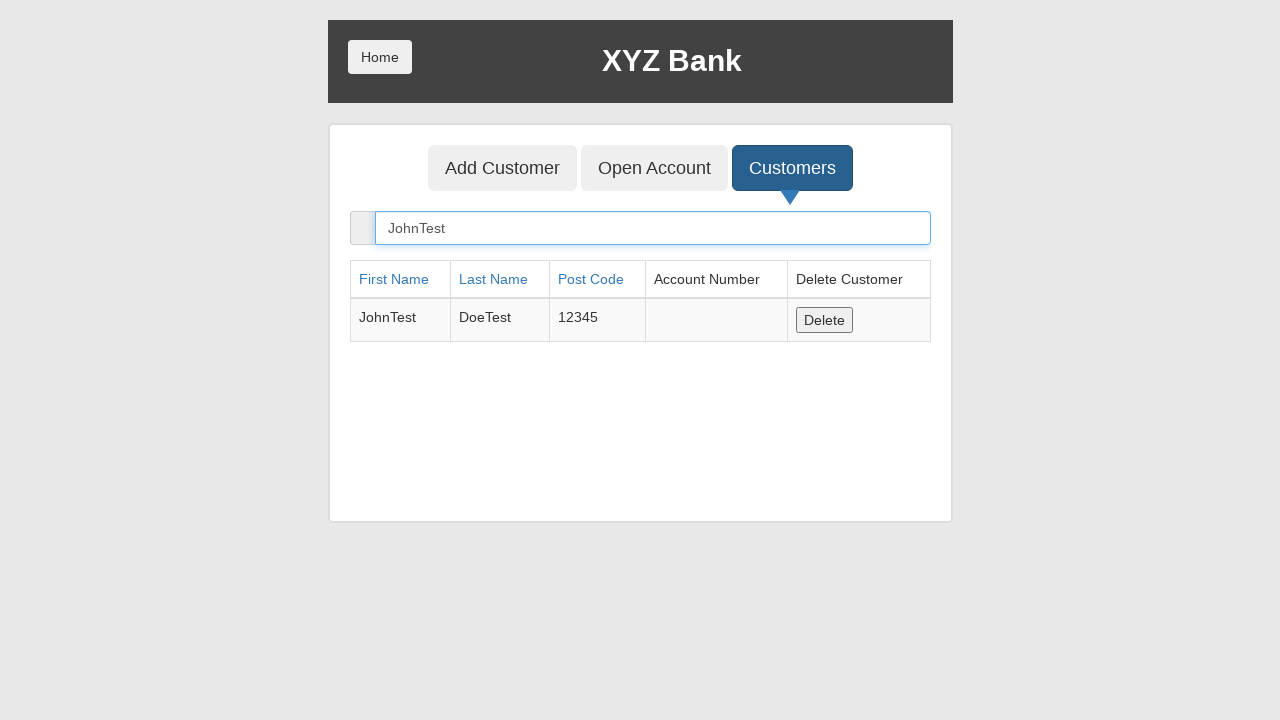

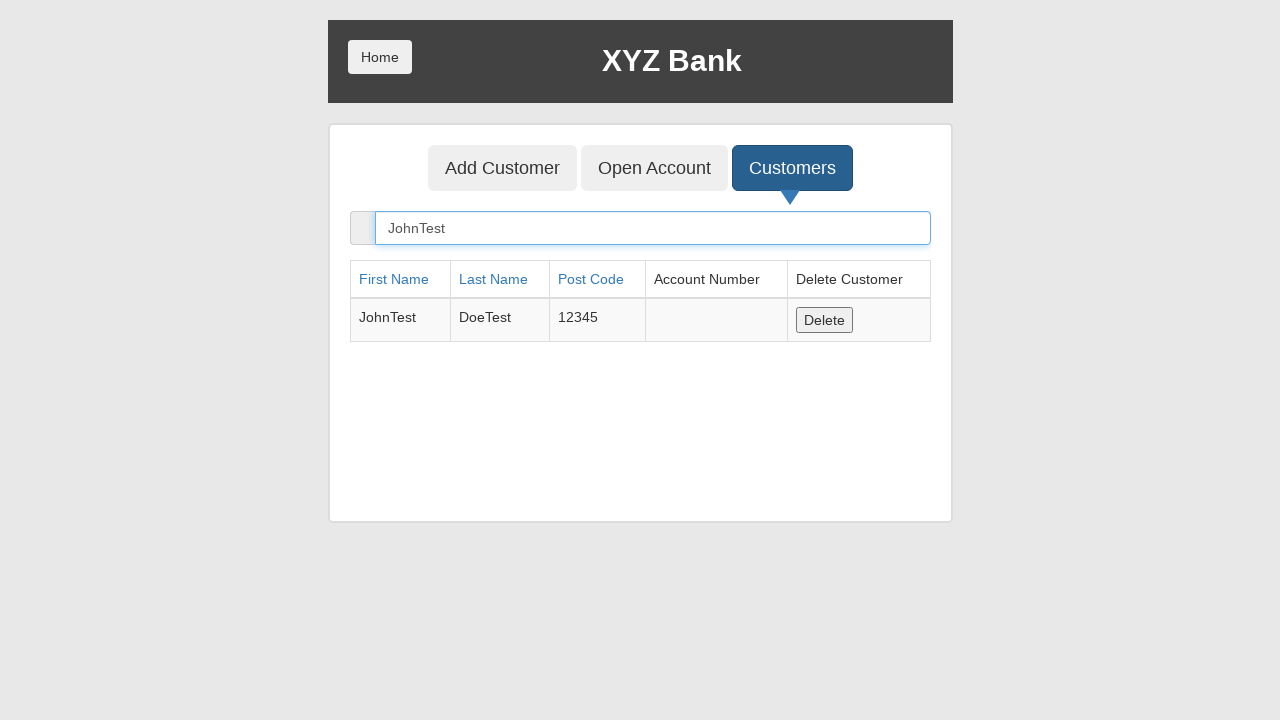